Tests handling of a JavaScript alert dialog by clicking the alert button and accepting the alert

Starting URL: https://testautomationpractice.blogspot.com/

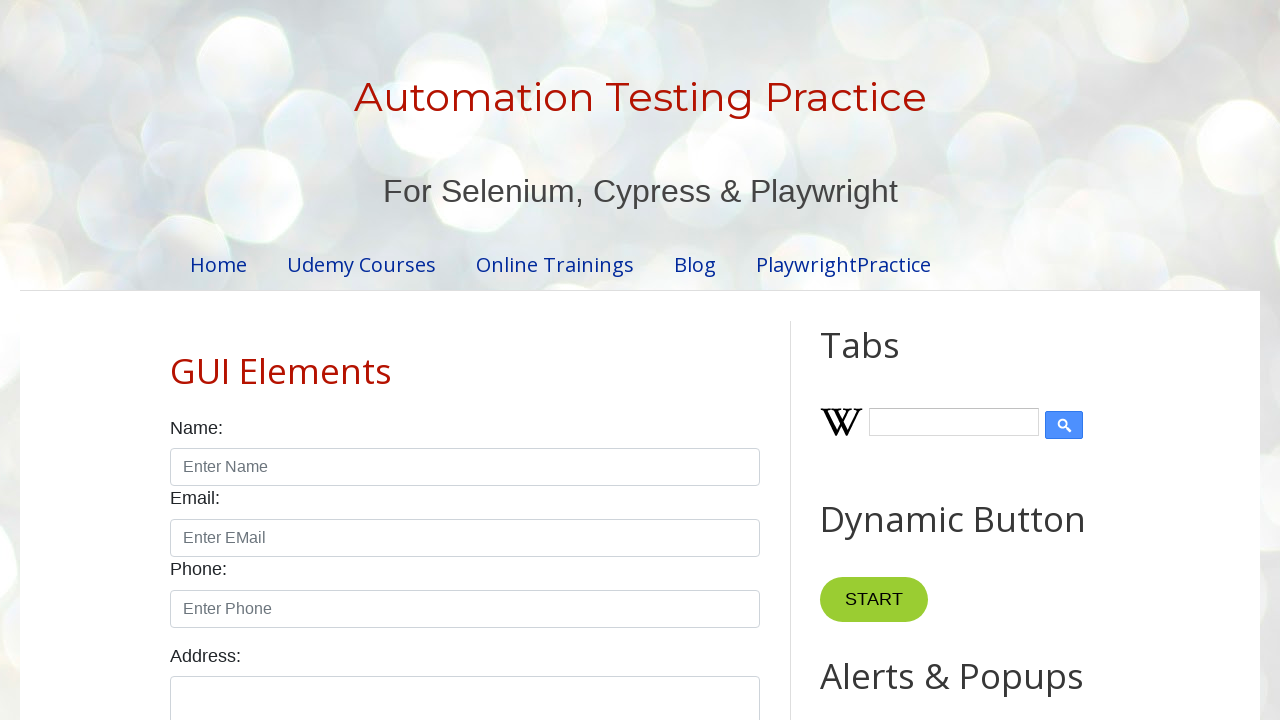

Set up dialog handler to accept alerts
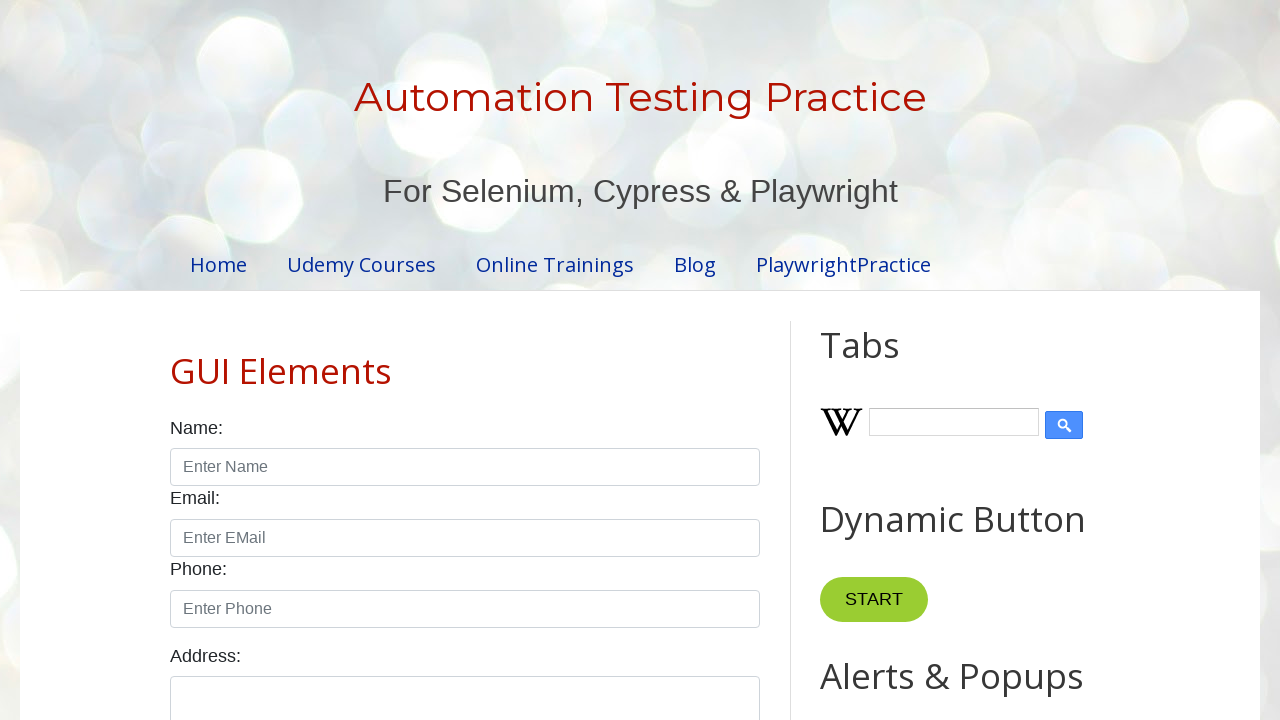

Clicked alert button to trigger JavaScript alert at (888, 361) on #alertBtn
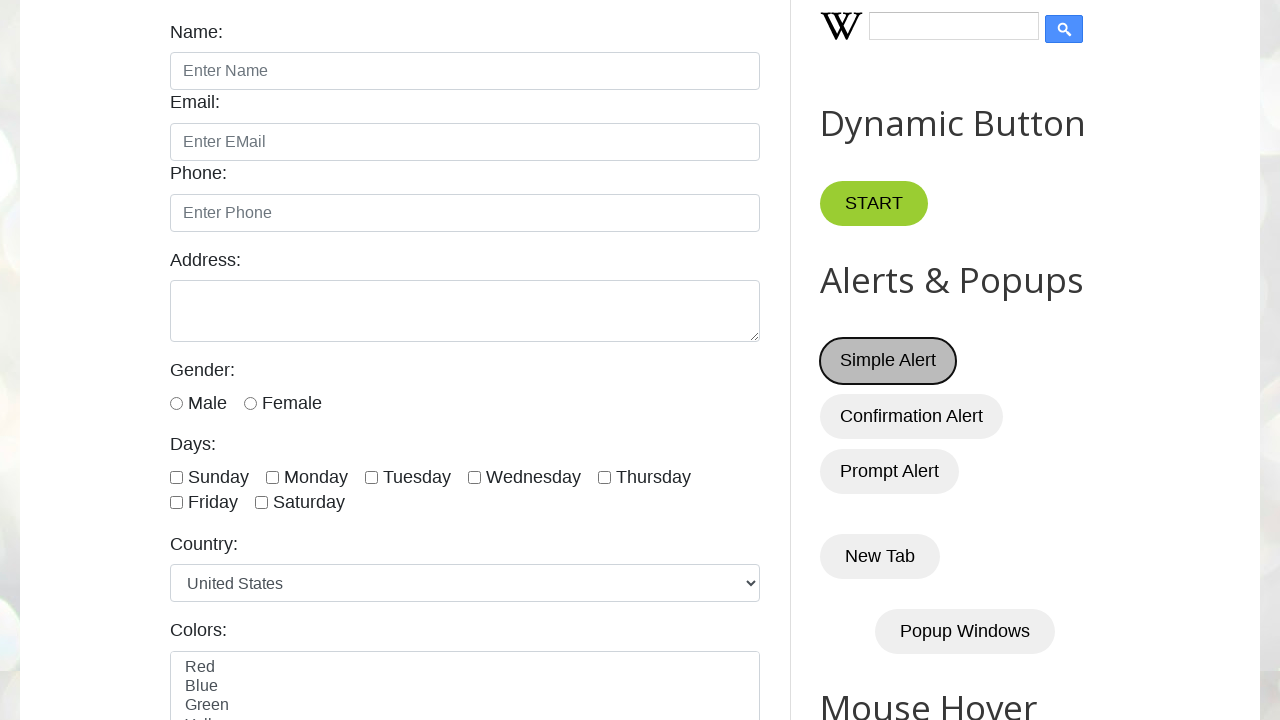

Waited for UI updates after alert handling
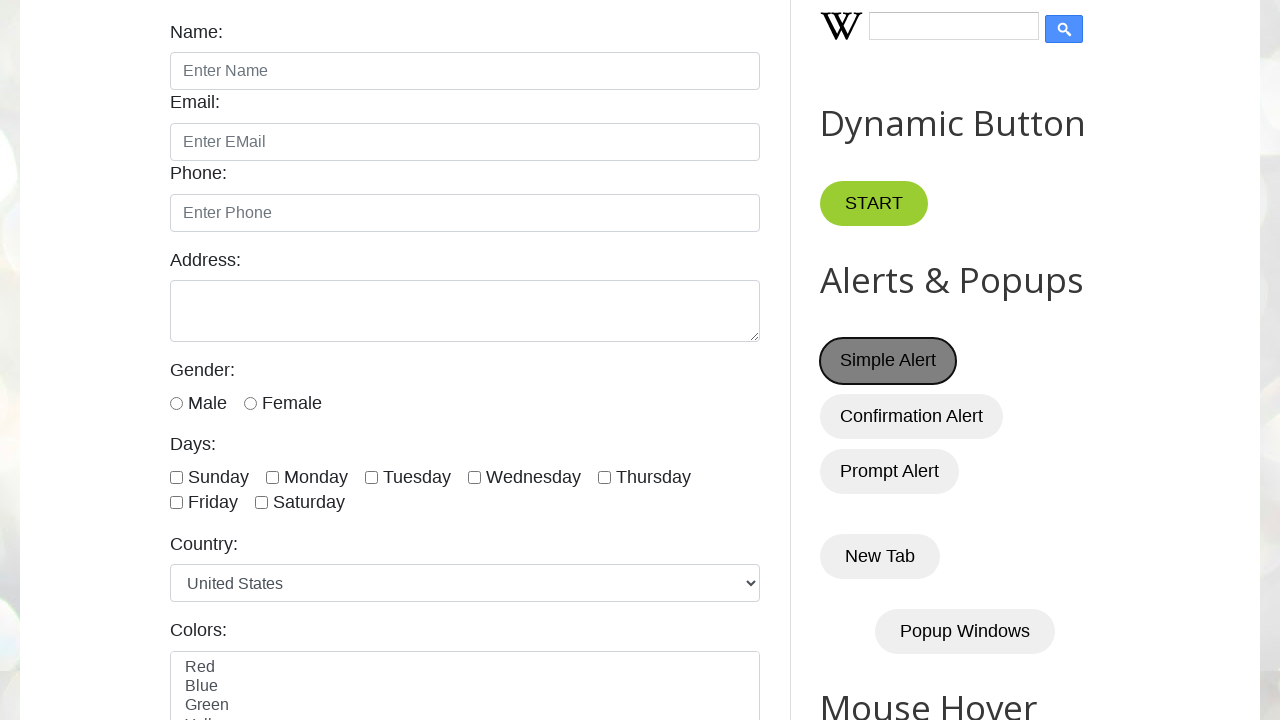

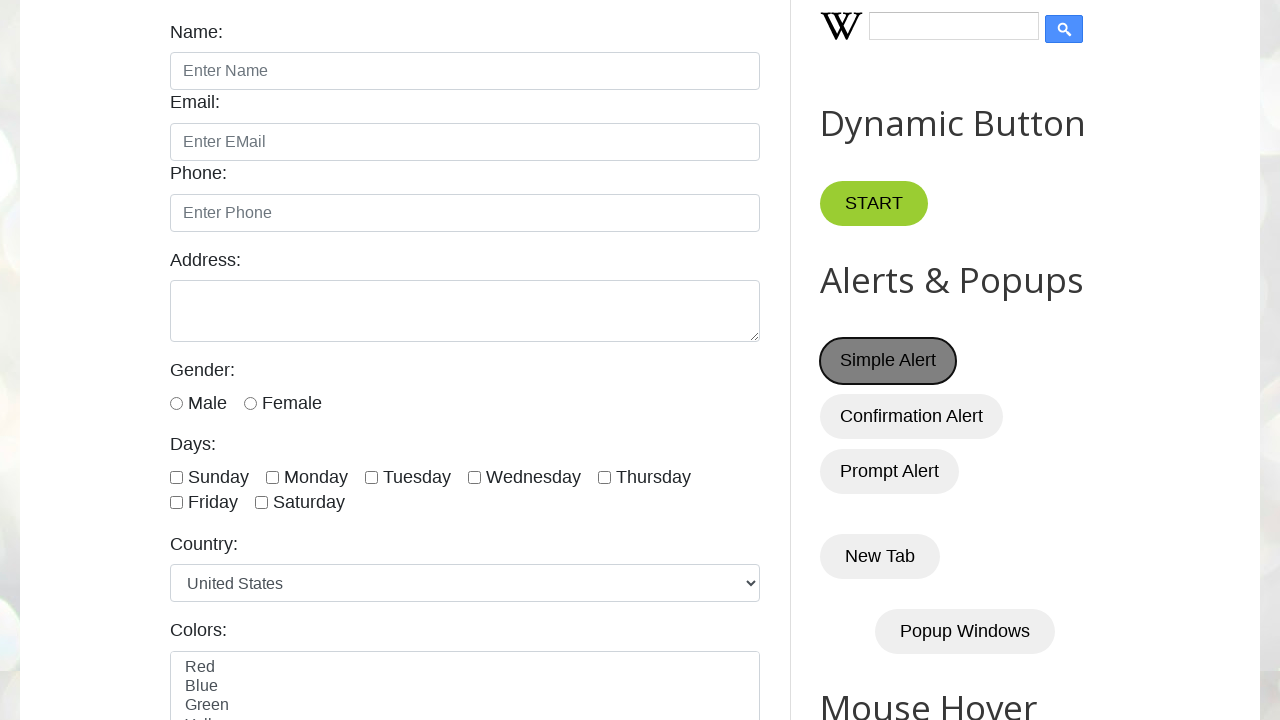